Tests the "Sell With Us" seller registration form by filling out all fields and specifically testing phone number validation with various invalid formats until a validation error appears.

Starting URL: https://shopdemo-alex-hot.koyeb.app/

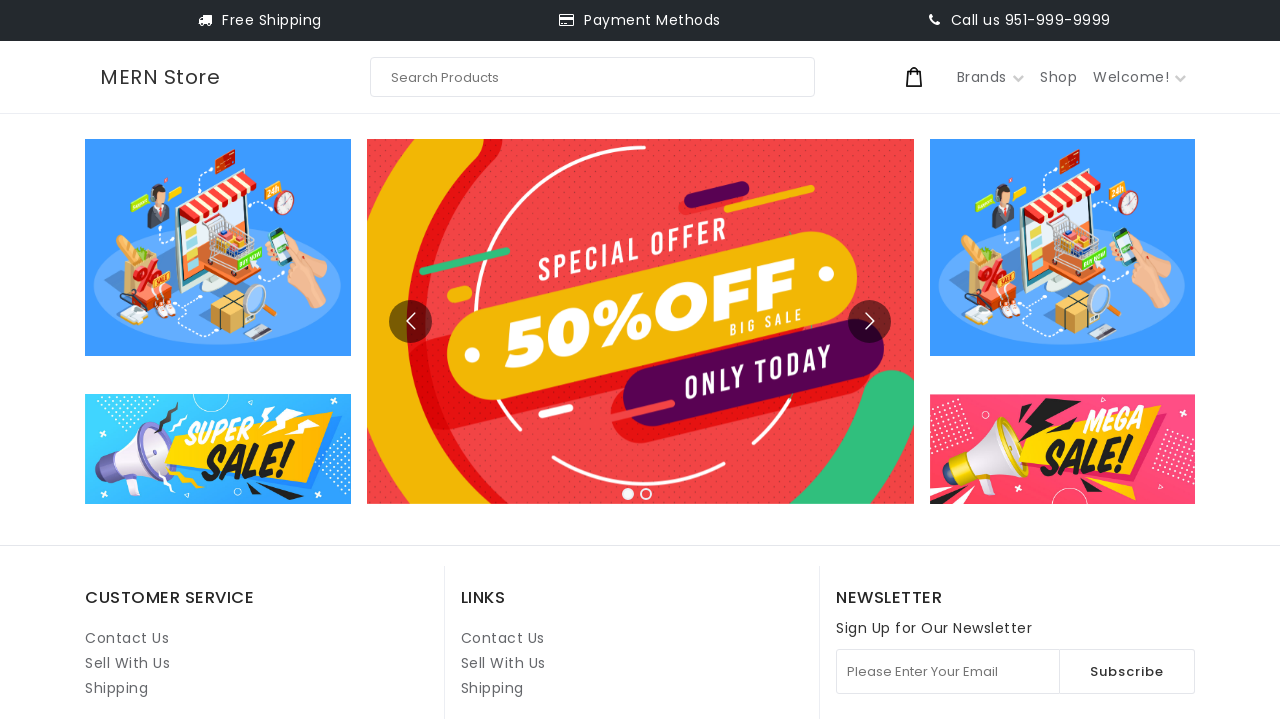

Clicked on 'Sell With Us' link at (503, 663) on internal:role=link[name="Sell With Us"i] >> nth=1
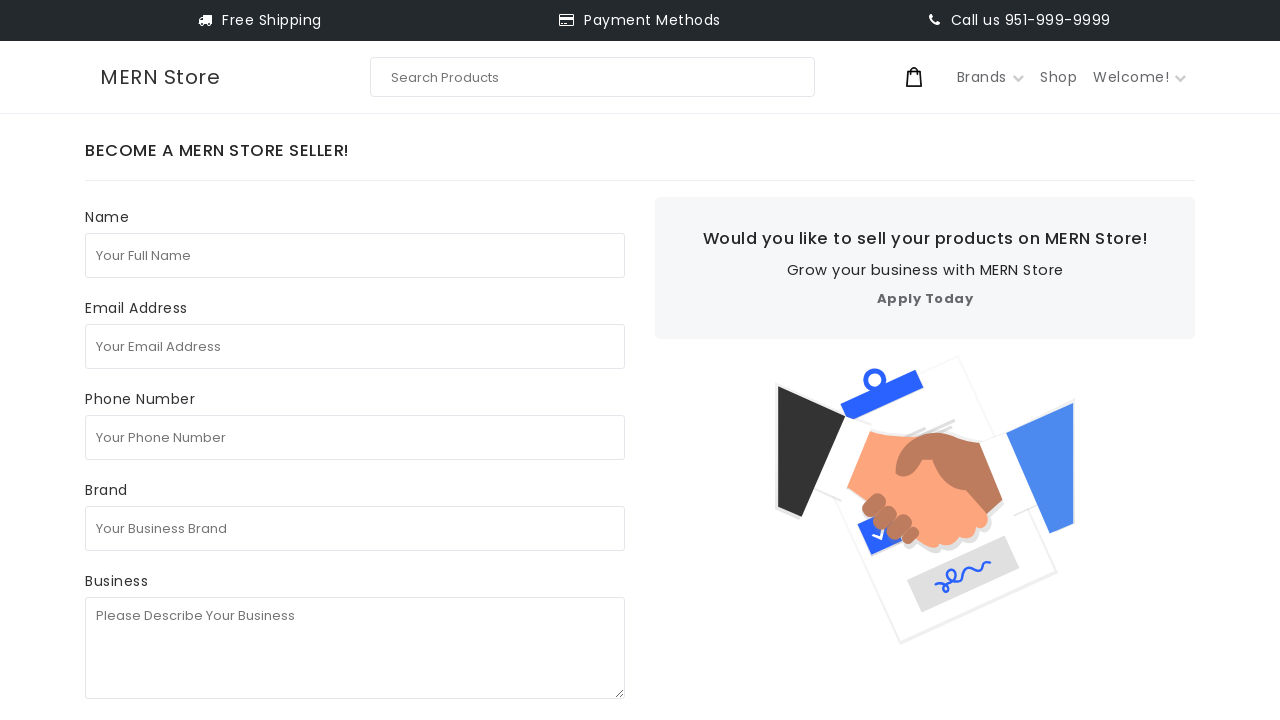

Clicked on 'Your Full Name' field at (355, 255) on internal:attr=[placeholder="Your Full Name"i]
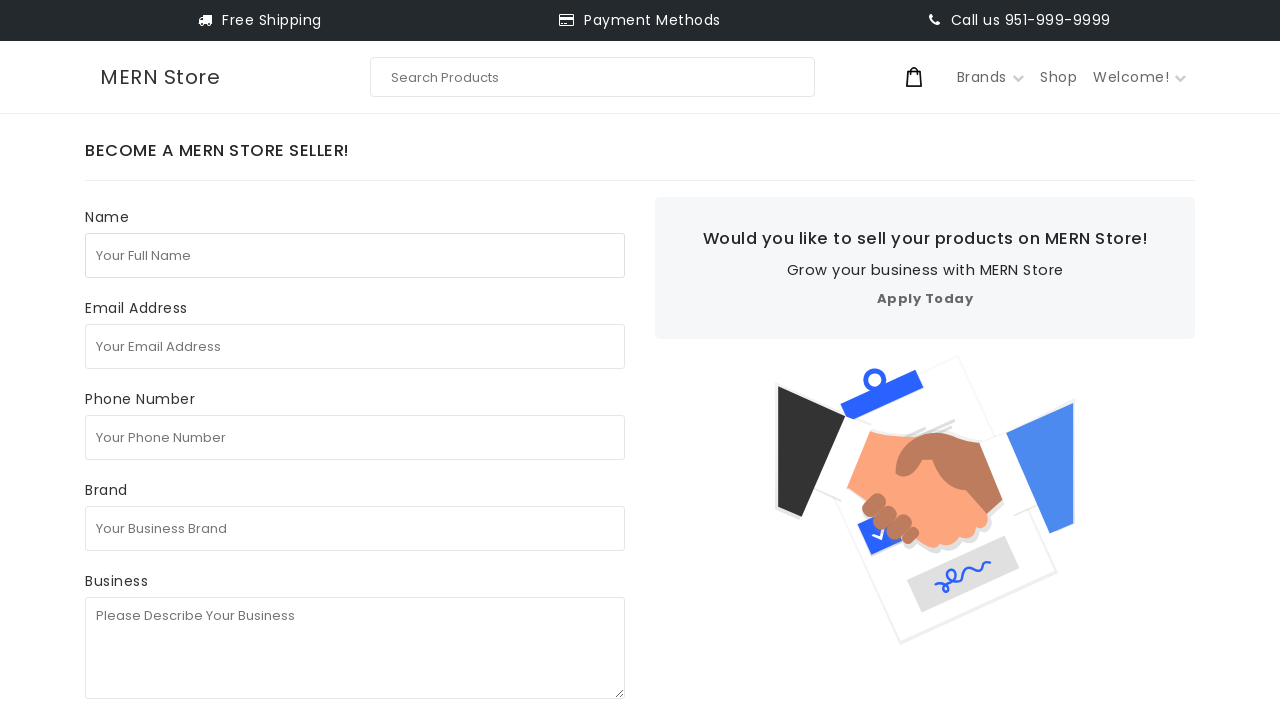

Filled 'Your Full Name' field with 'Test Seller' on internal:attr=[placeholder="Your Full Name"i]
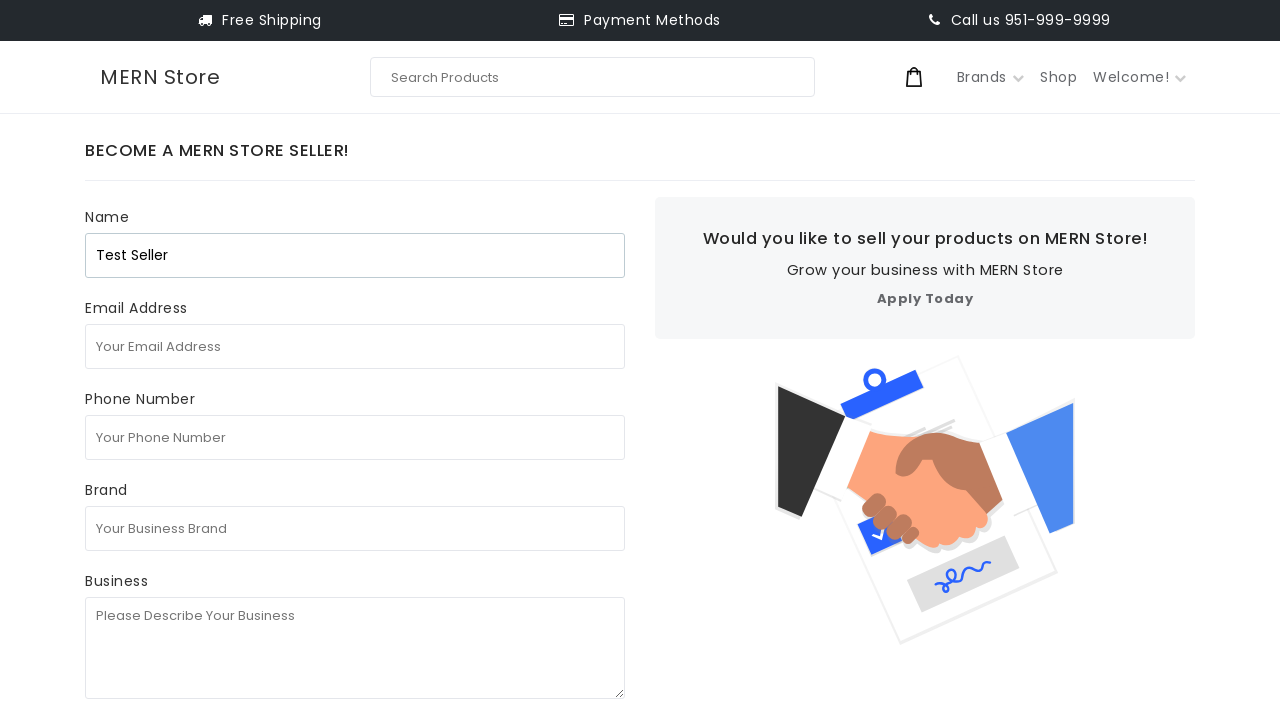

Clicked on 'Your Email Address' field at (355, 346) on internal:attr=[placeholder="Your Email Address"i]
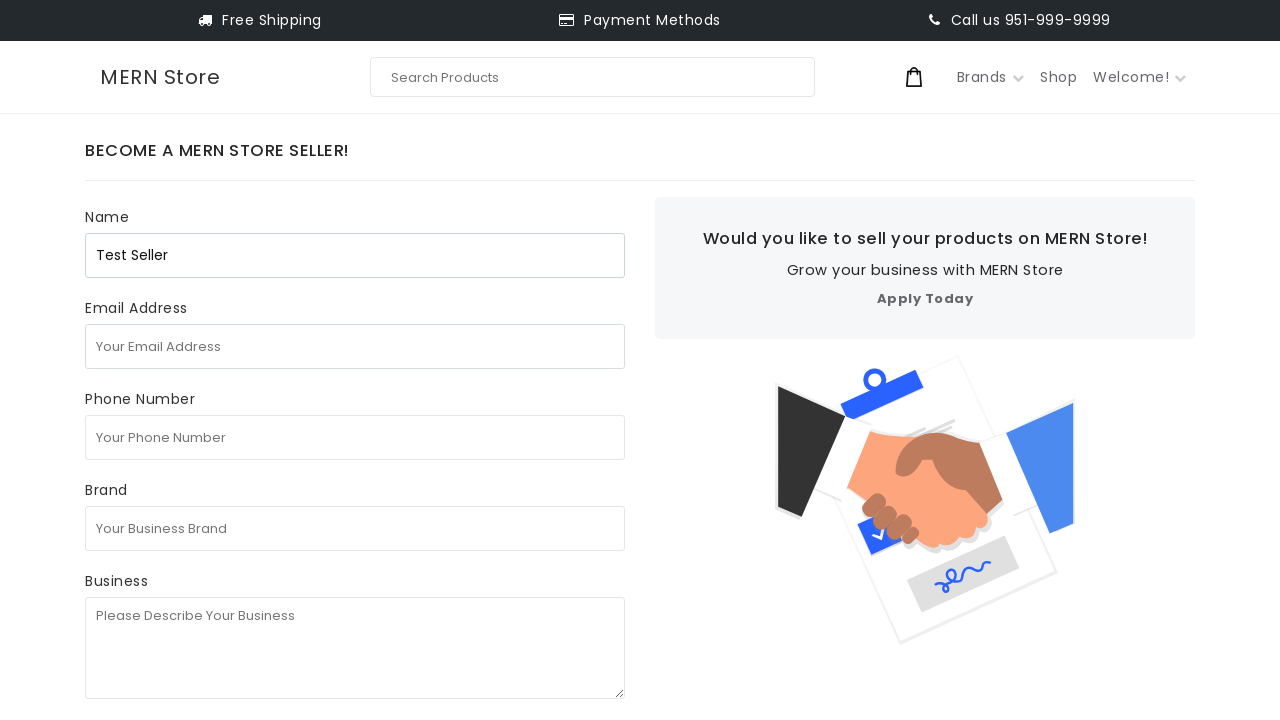

Filled 'Your Email Address' field with 'testseller@example.com' on internal:attr=[placeholder="Your Email Address"i]
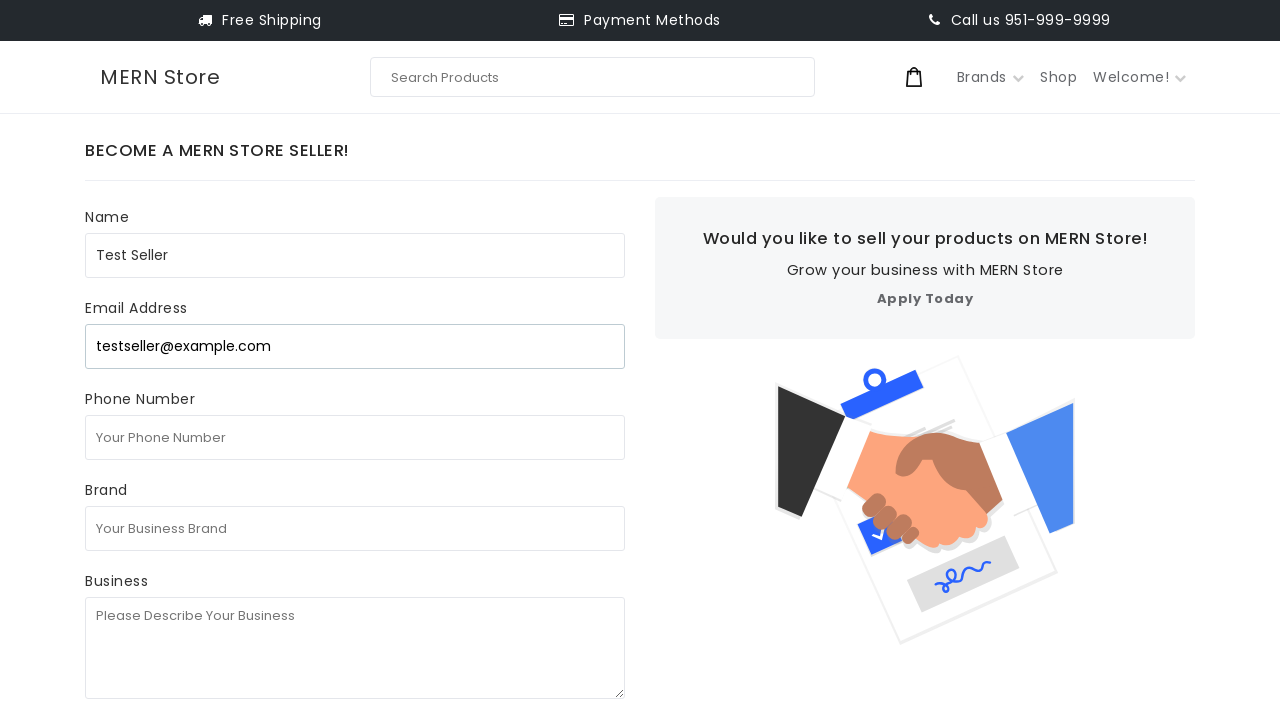

Clicked on 'Your Phone Number' field at (355, 437) on internal:attr=[placeholder="Your Phone Number"i]
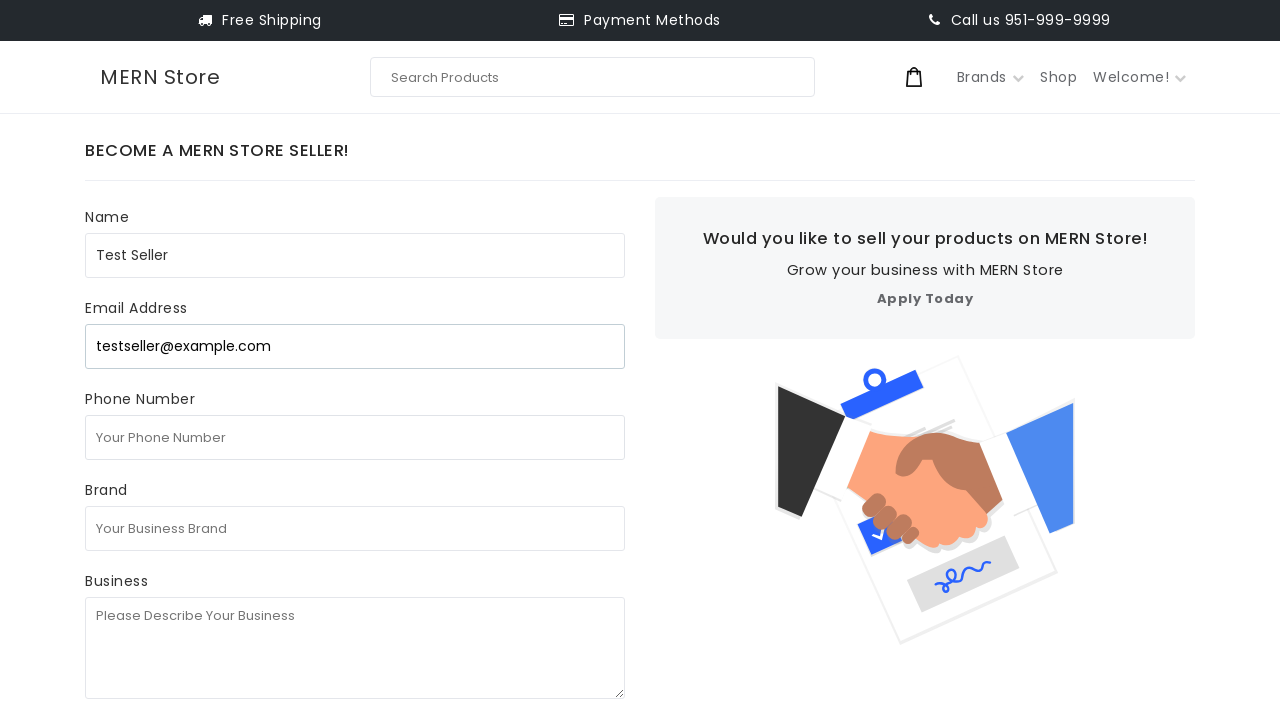

Filled 'Your Phone Number' field with '+44009009009' on internal:attr=[placeholder="Your Phone Number"i]
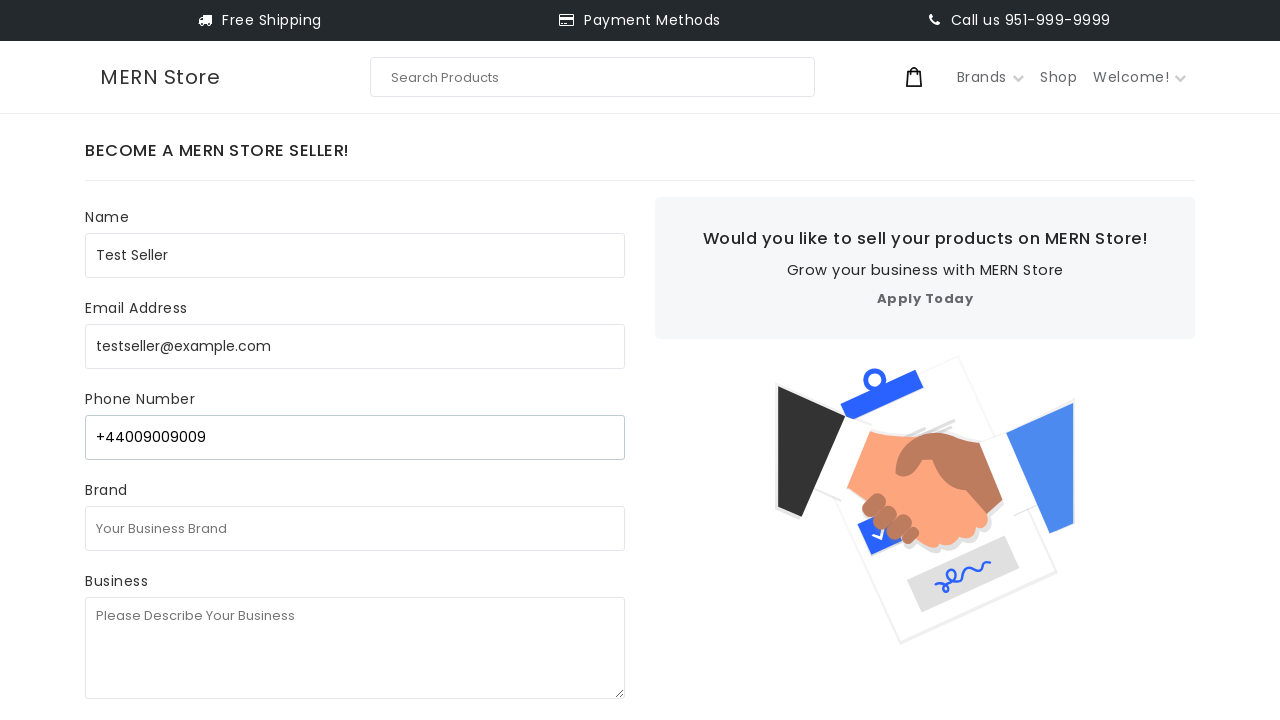

Clicked on 'Your Business Brand' field at (355, 528) on internal:attr=[placeholder="Your Business Brand"i]
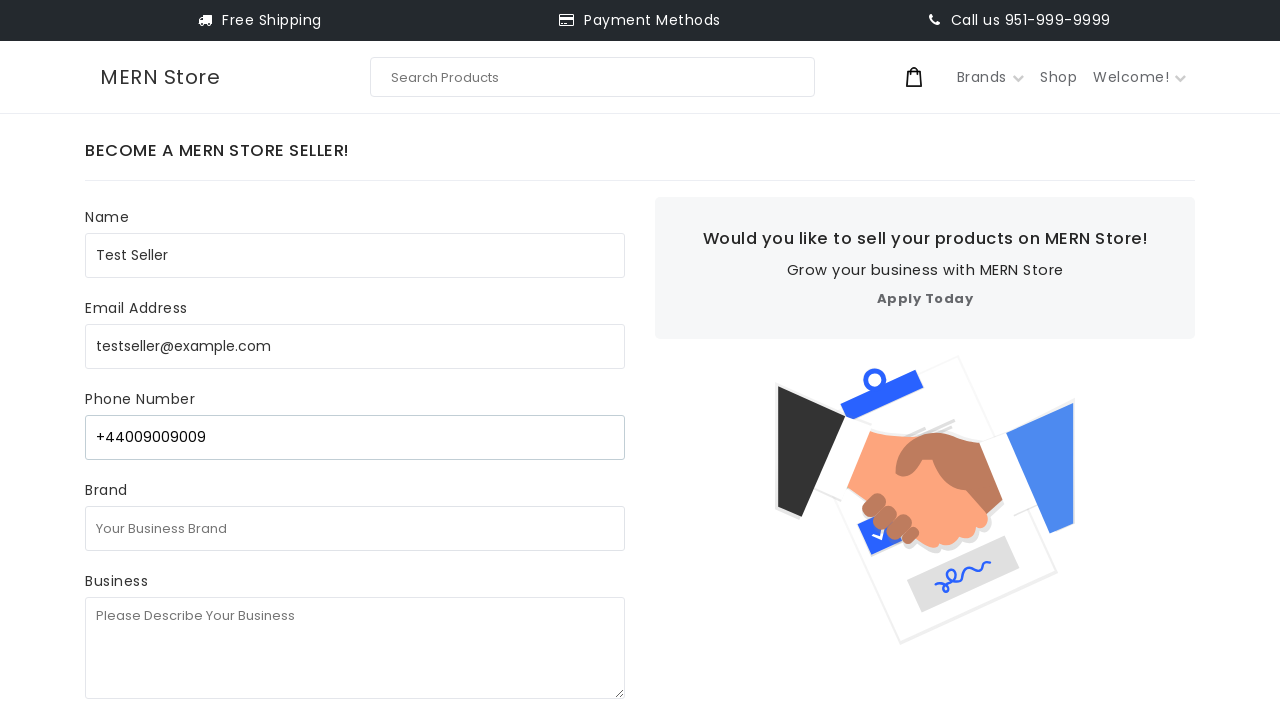

Filled 'Your Business Brand' field with 'Test Brand Co' on internal:attr=[placeholder="Your Business Brand"i]
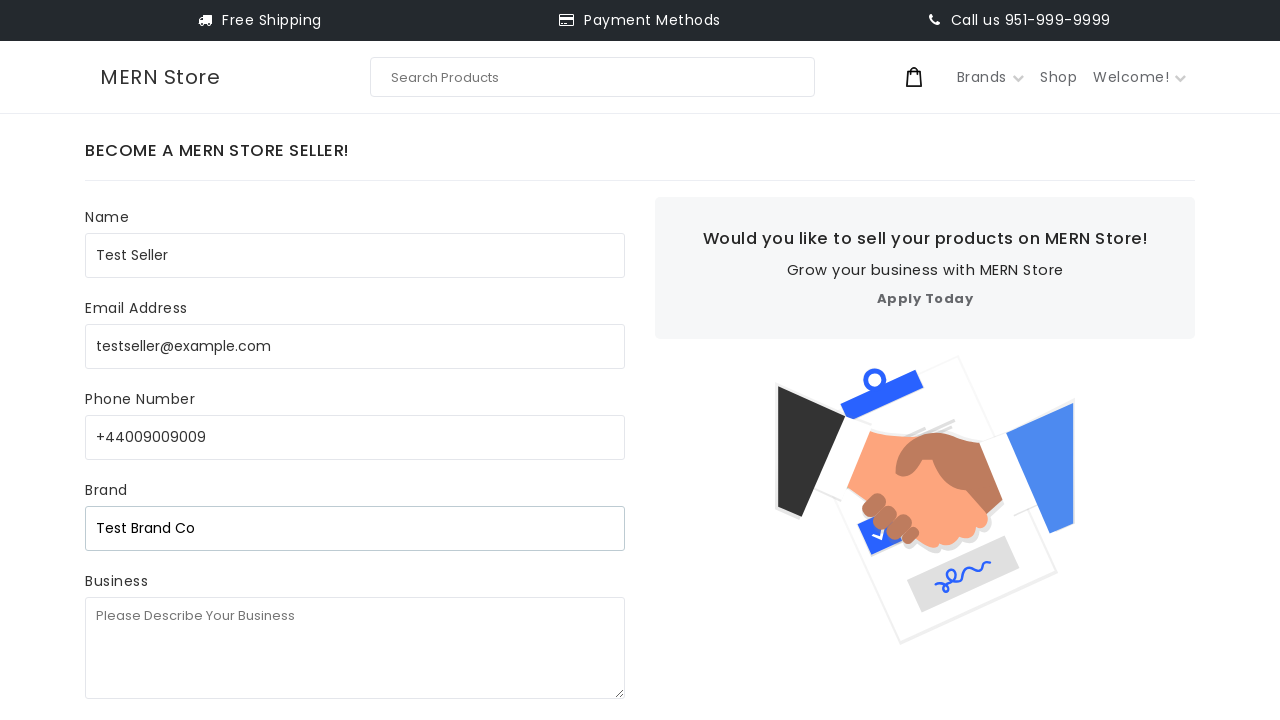

Clicked on 'Please Describe Your Business' field at (355, 648) on internal:attr=[placeholder="Please Describe Your Business"i]
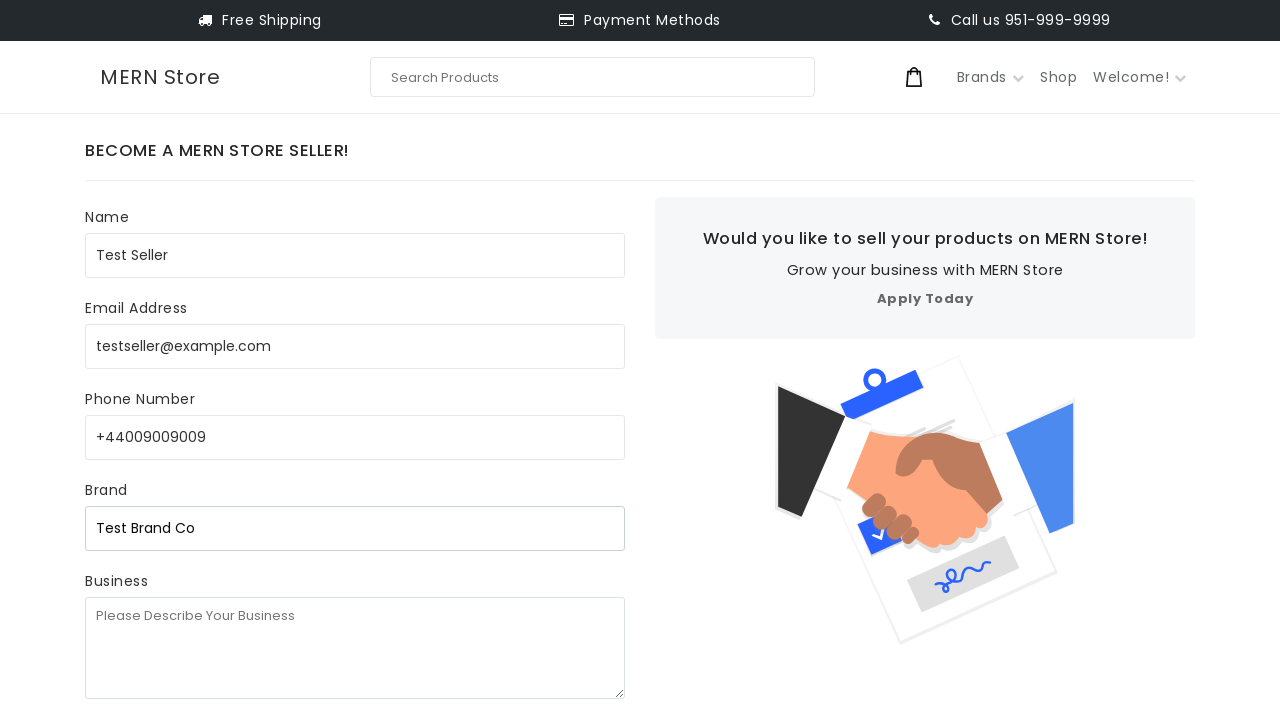

Filled business description field on internal:attr=[placeholder="Please Describe Your Business"i]
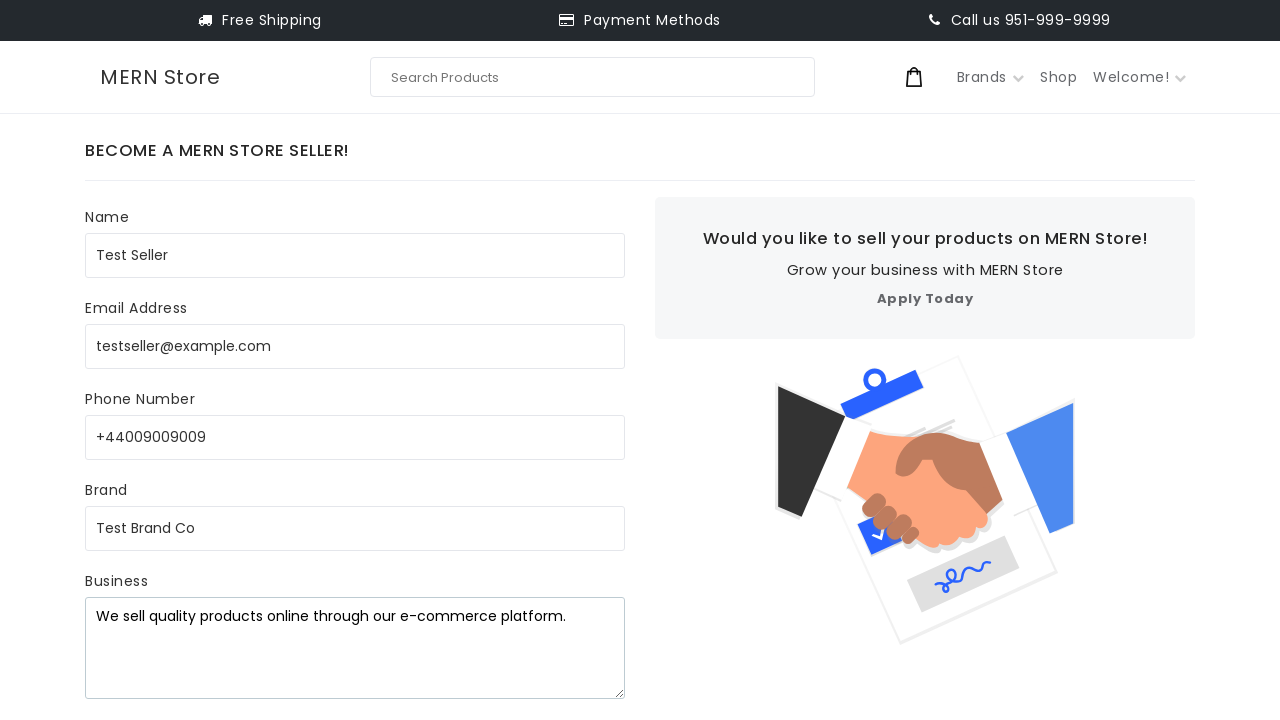

Clicked Submit button with phone number '+44009009009' at (152, 382) on internal:role=button[name="Submit"i]
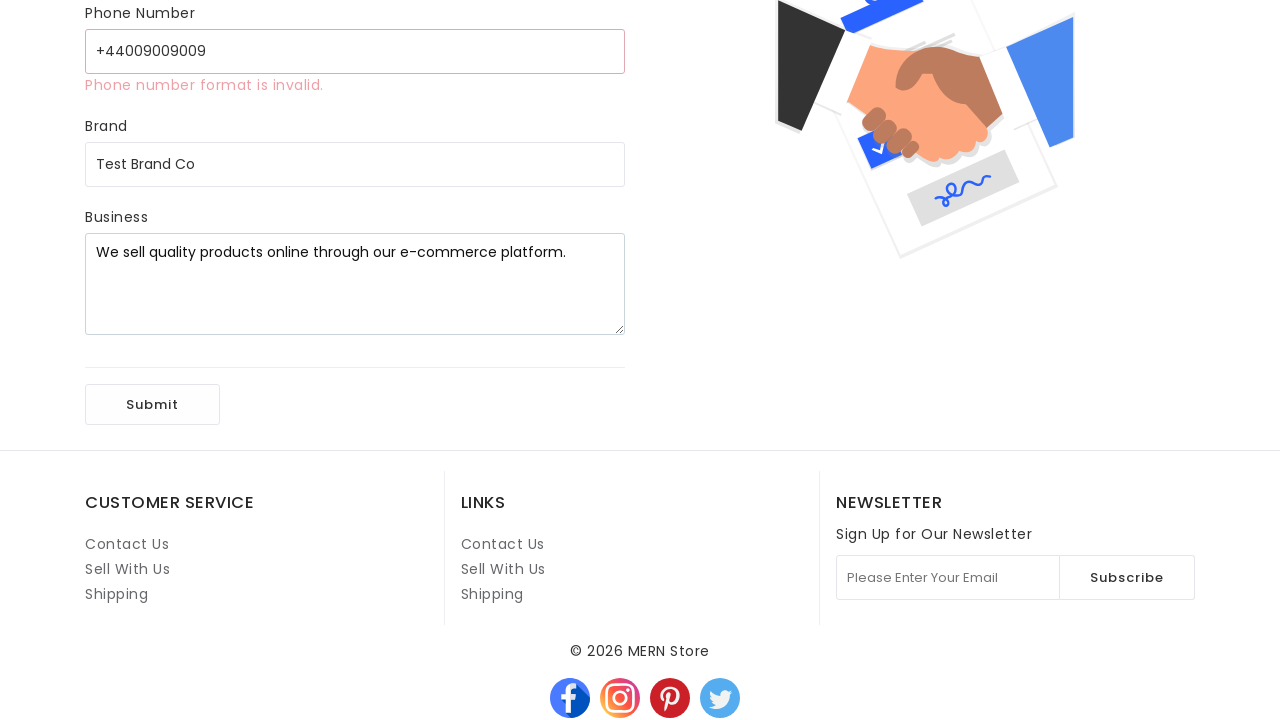

Clicked on 'Your Phone Number' field for second attempt at (355, 51) on internal:attr=[placeholder="Your Phone Number"i]
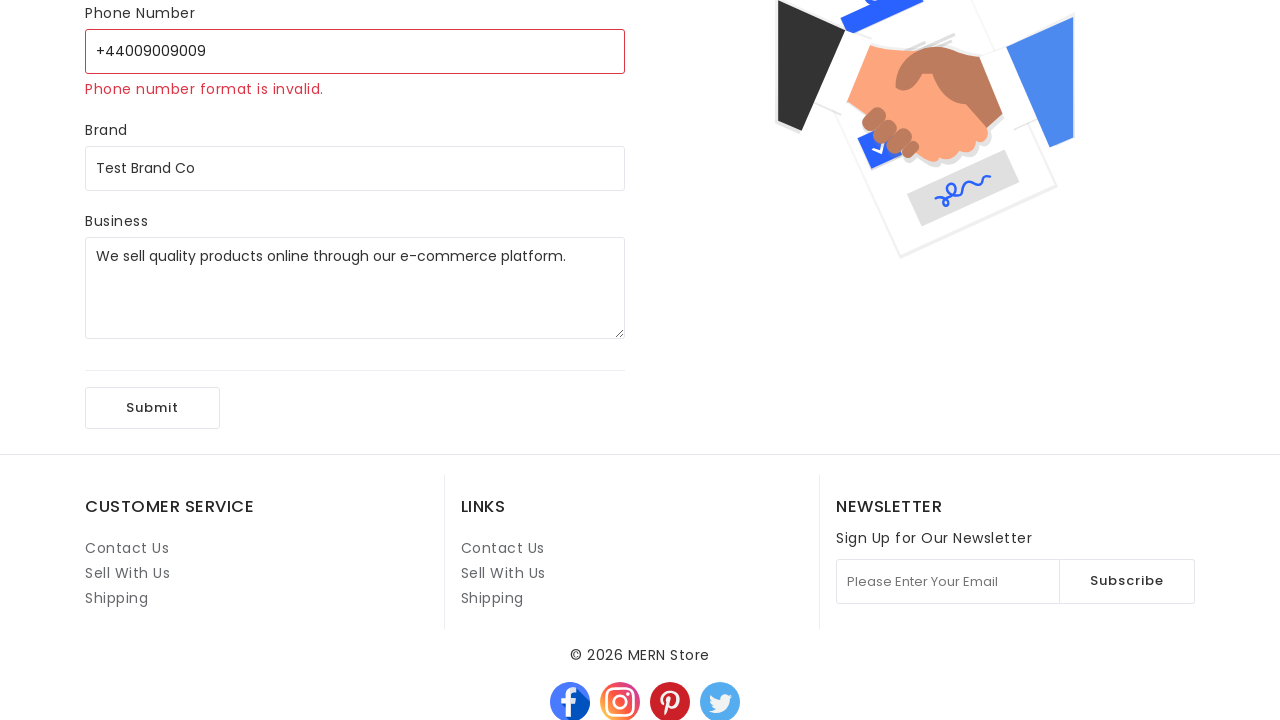

Filled 'Your Phone Number' field with '+440090090' on internal:attr=[placeholder="Your Phone Number"i]
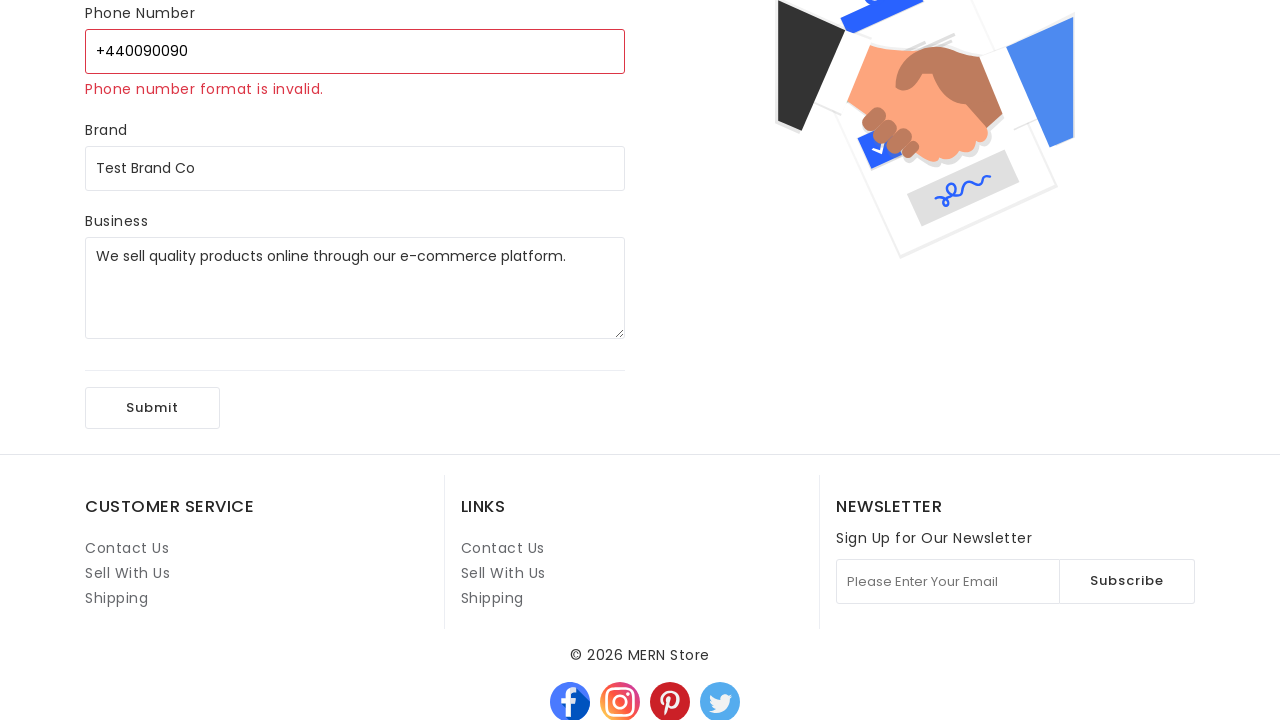

Clicked Submit button with phone number '+440090090' at (152, 408) on internal:role=button[name="Submit"i]
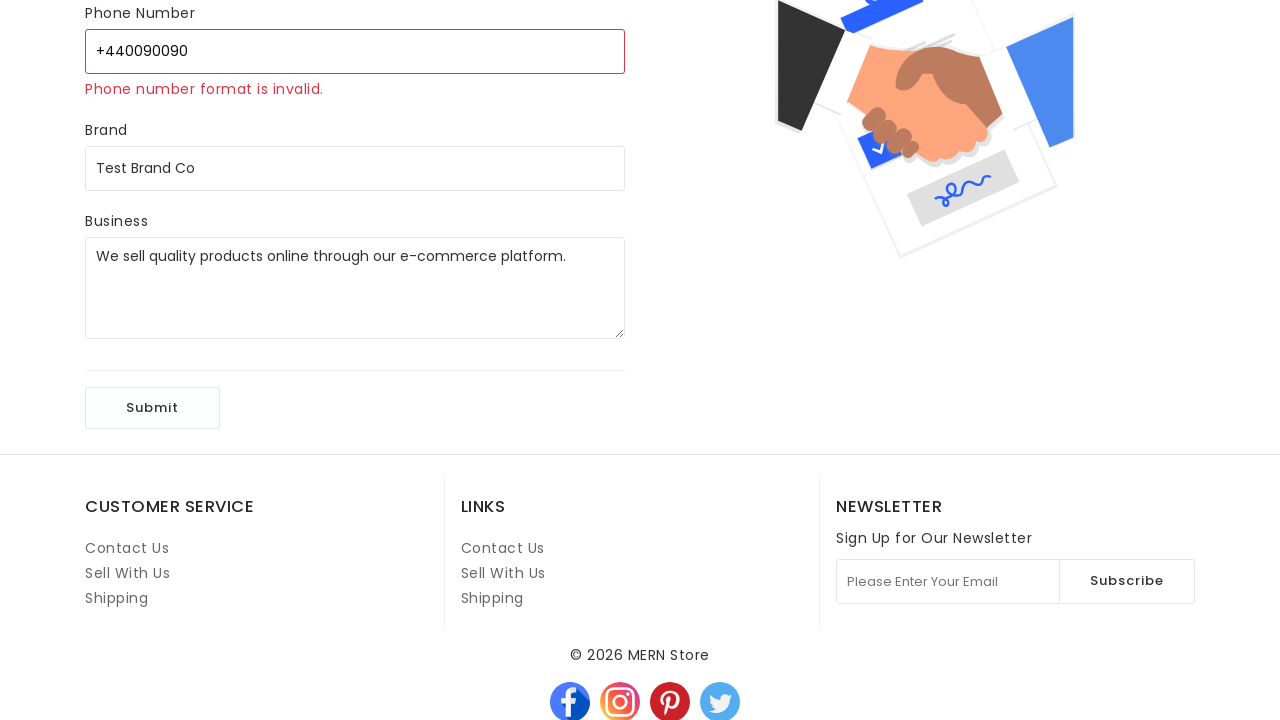

Clicked on 'Your Phone Number' field for third attempt at (355, 51) on internal:attr=[placeholder="Your Phone Number"i]
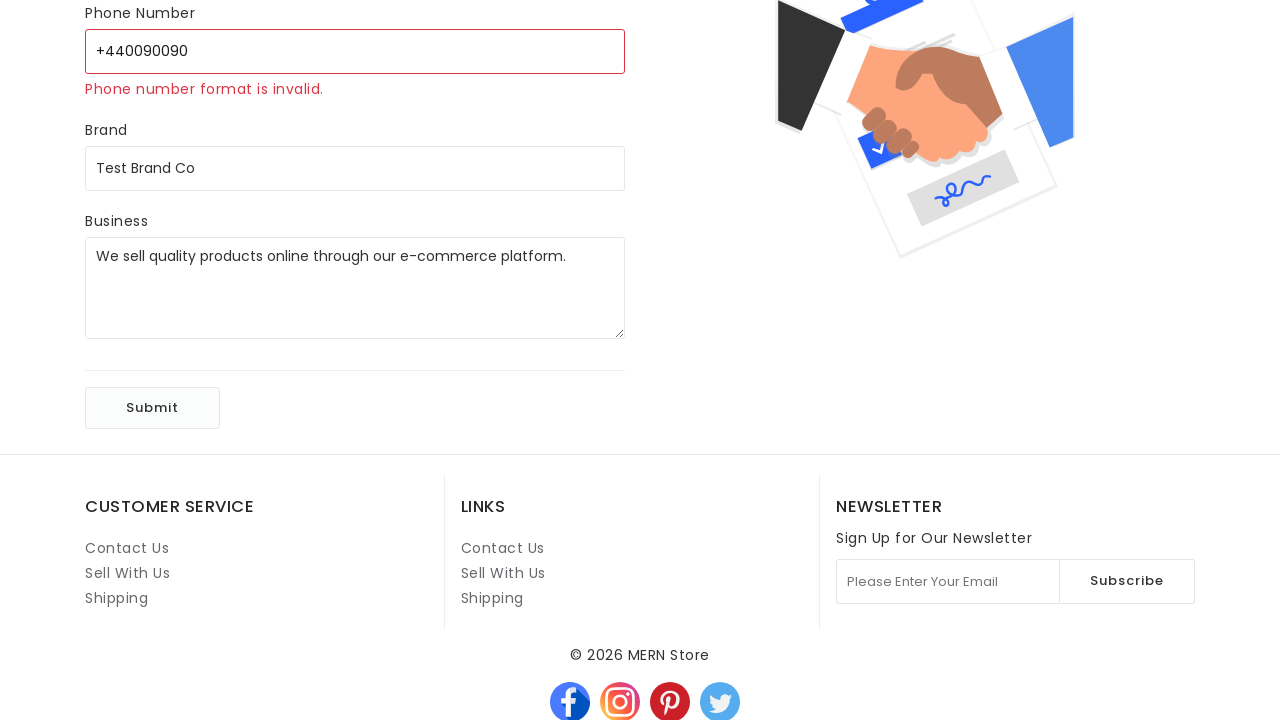

Filled 'Your Phone Number' field with '440090090' on internal:attr=[placeholder="Your Phone Number"i]
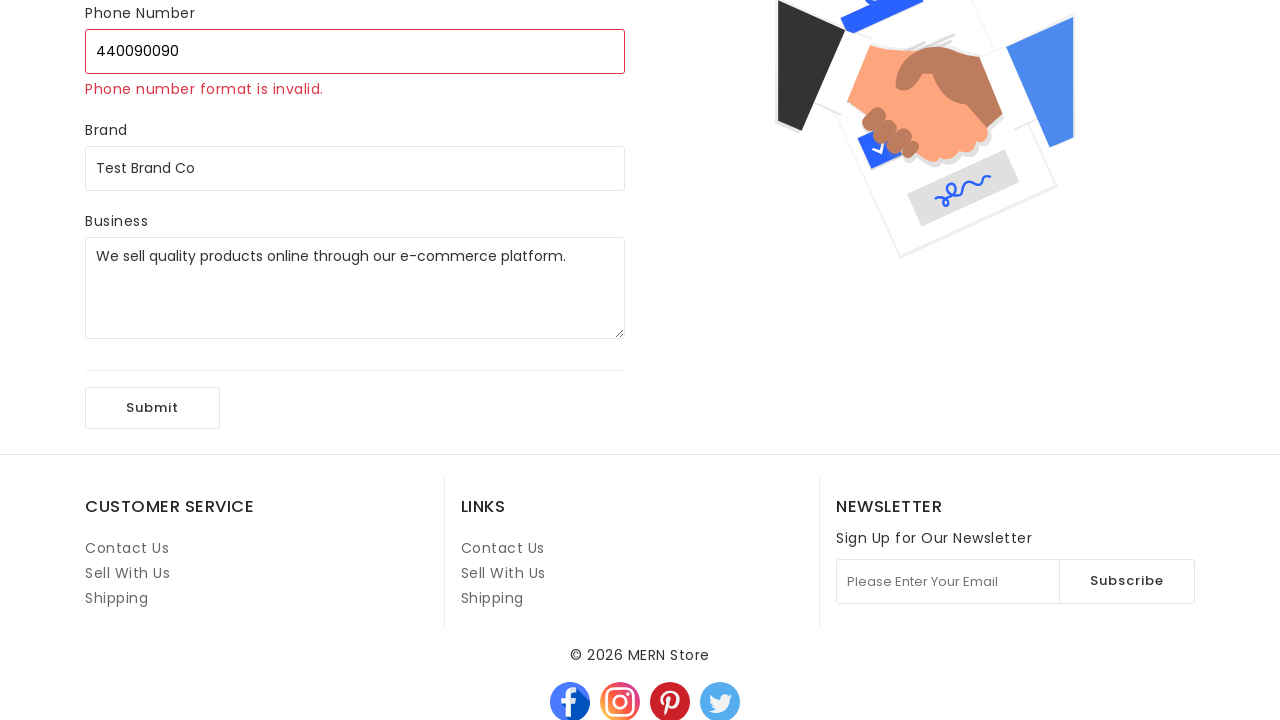

Clicked Submit button with phone number '440090090' at (152, 408) on internal:role=button[name="Submit"i]
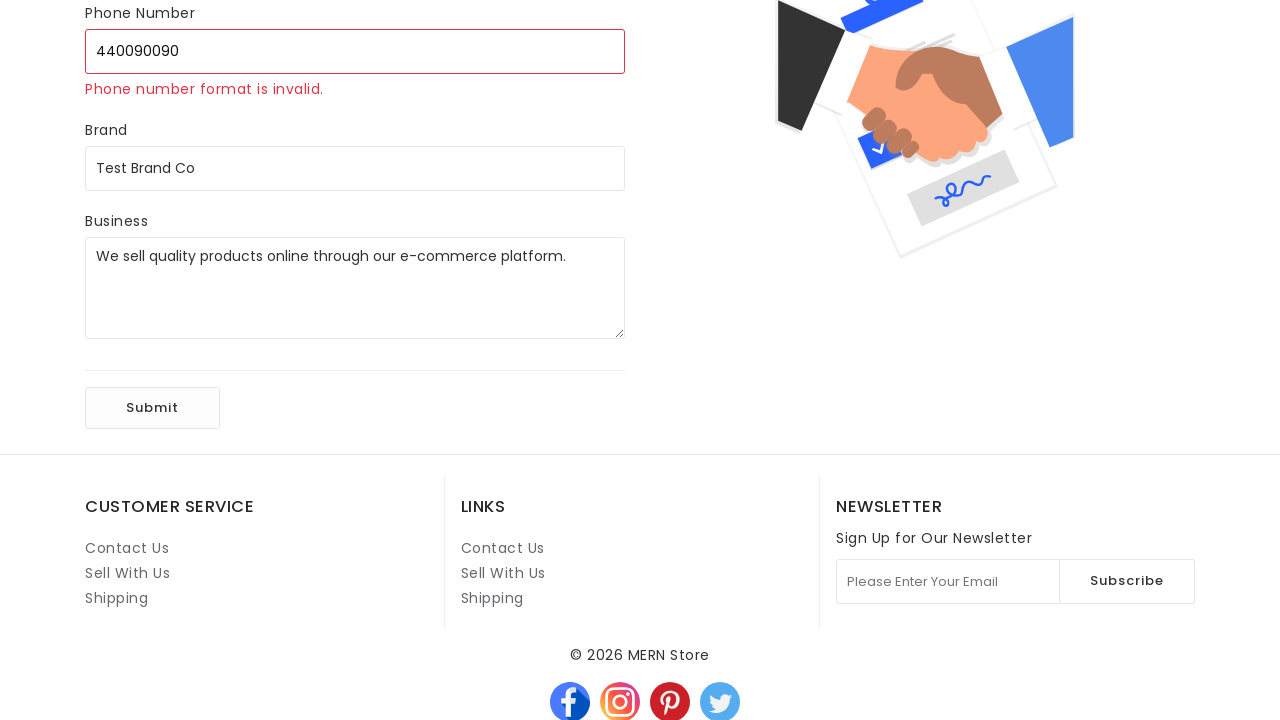

Clicked on 'Your Phone Number' field for fourth attempt at (355, 51) on internal:attr=[placeholder="Your Phone Number"i]
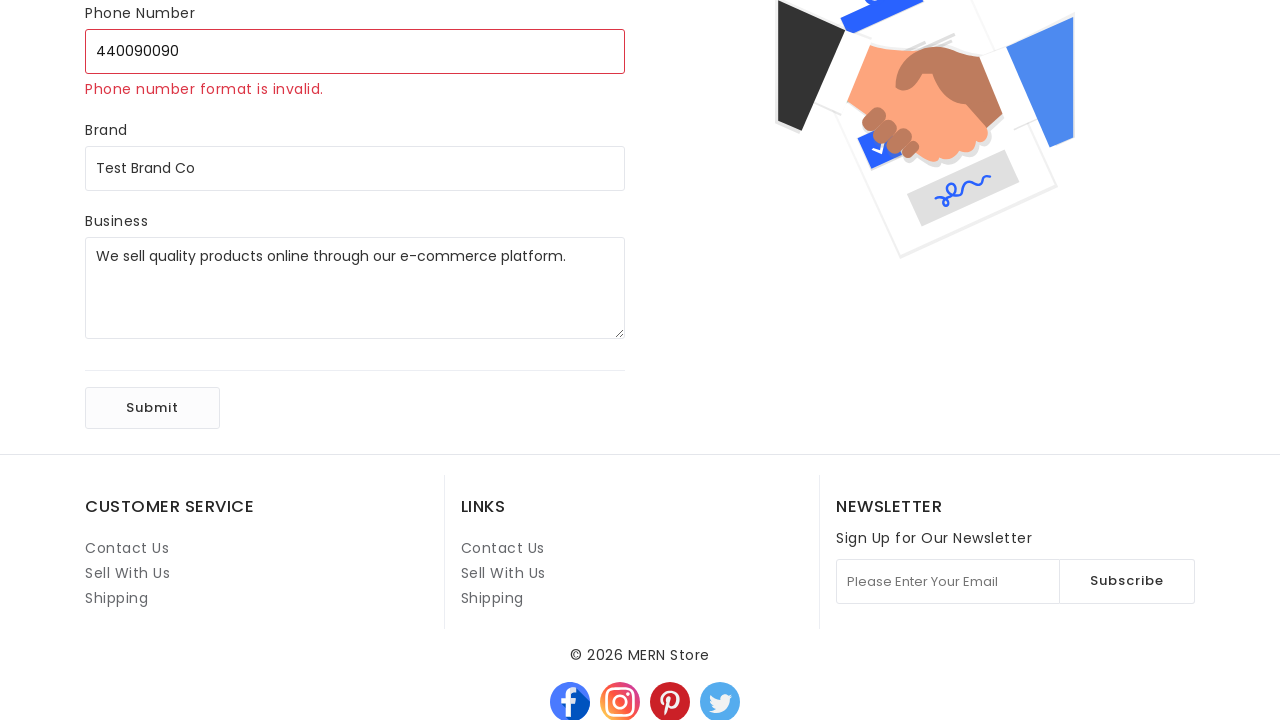

Filled 'Your Phone Number' field with '4400900' on internal:attr=[placeholder="Your Phone Number"i]
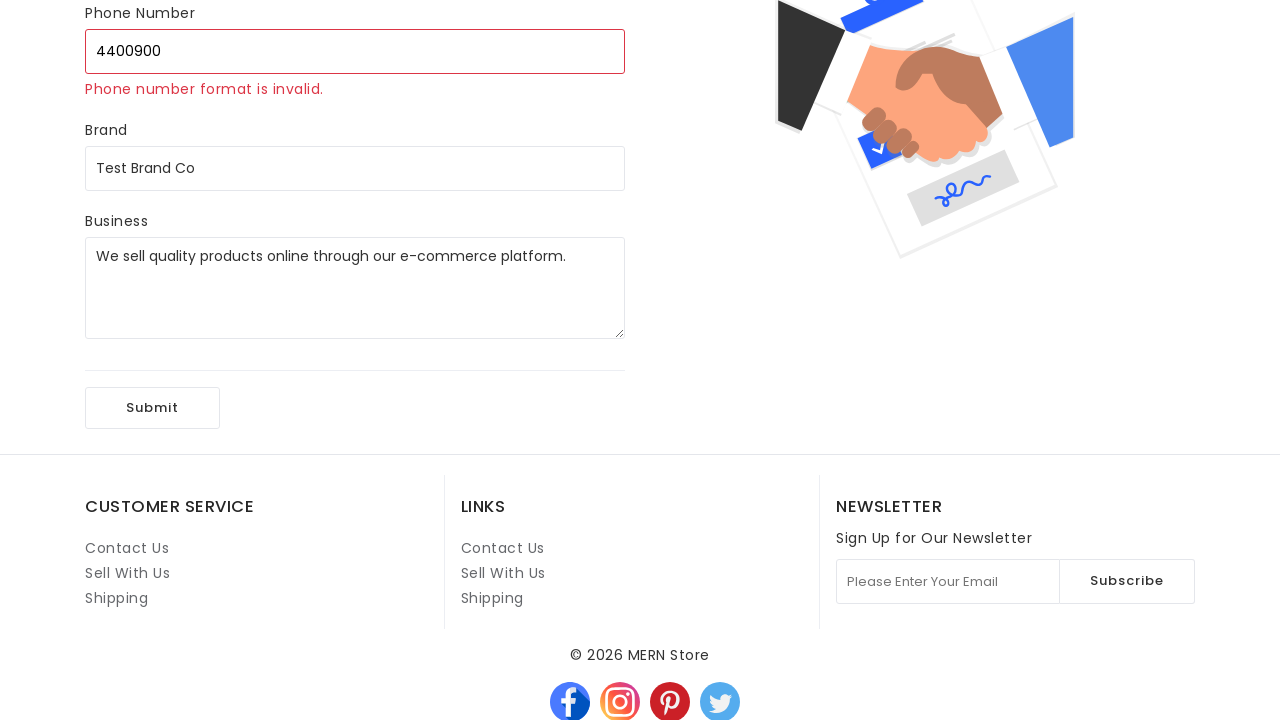

Clicked Submit button with phone number '4400900' at (152, 408) on internal:role=button[name="Submit"i]
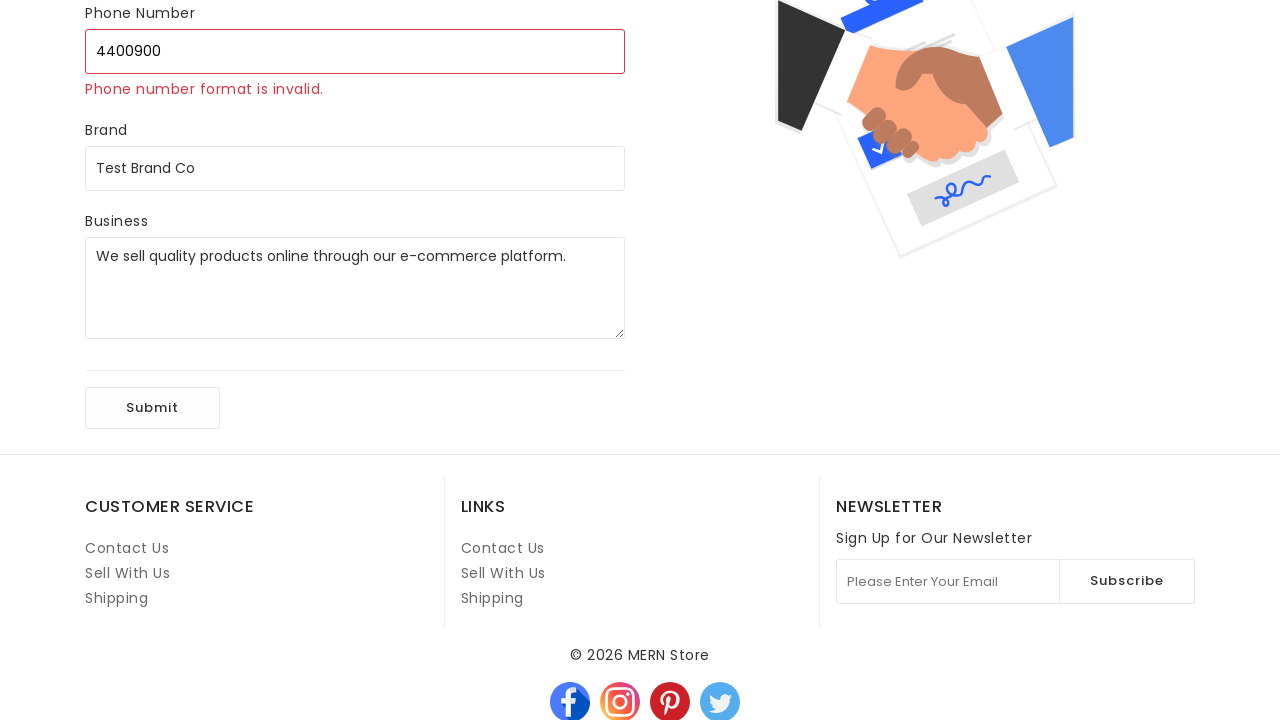

Clicked on 'Your Phone Number' field for fifth attempt at (355, 51) on internal:attr=[placeholder="Your Phone Number"i]
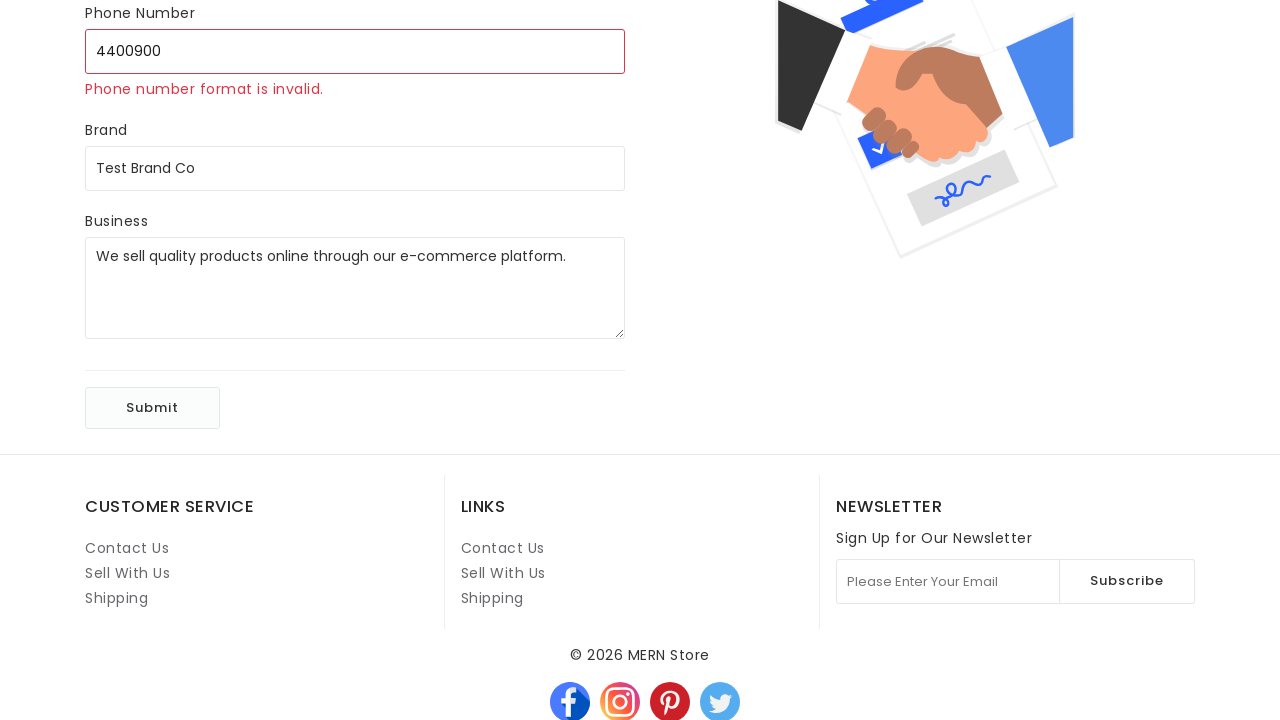

Filled 'Your Phone Number' field with '111222333' on internal:attr=[placeholder="Your Phone Number"i]
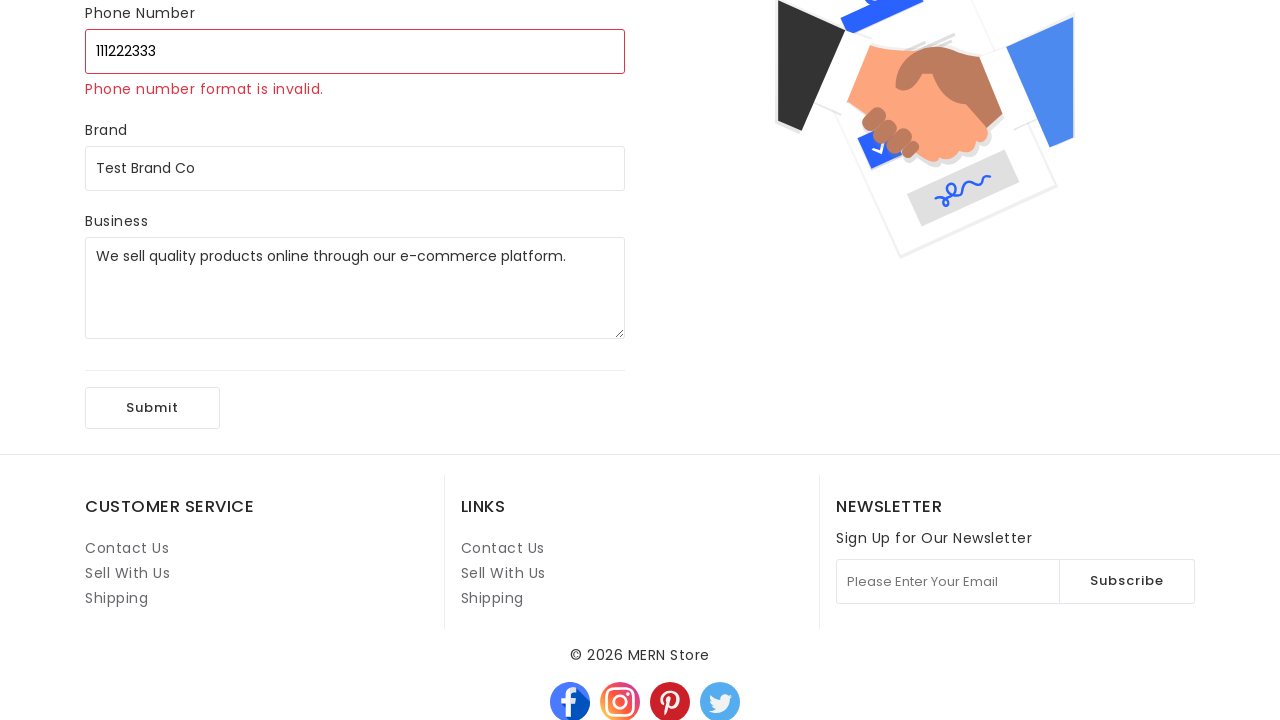

Clicked Submit button with phone number '111222333' at (152, 408) on internal:role=button[name="Submit"i]
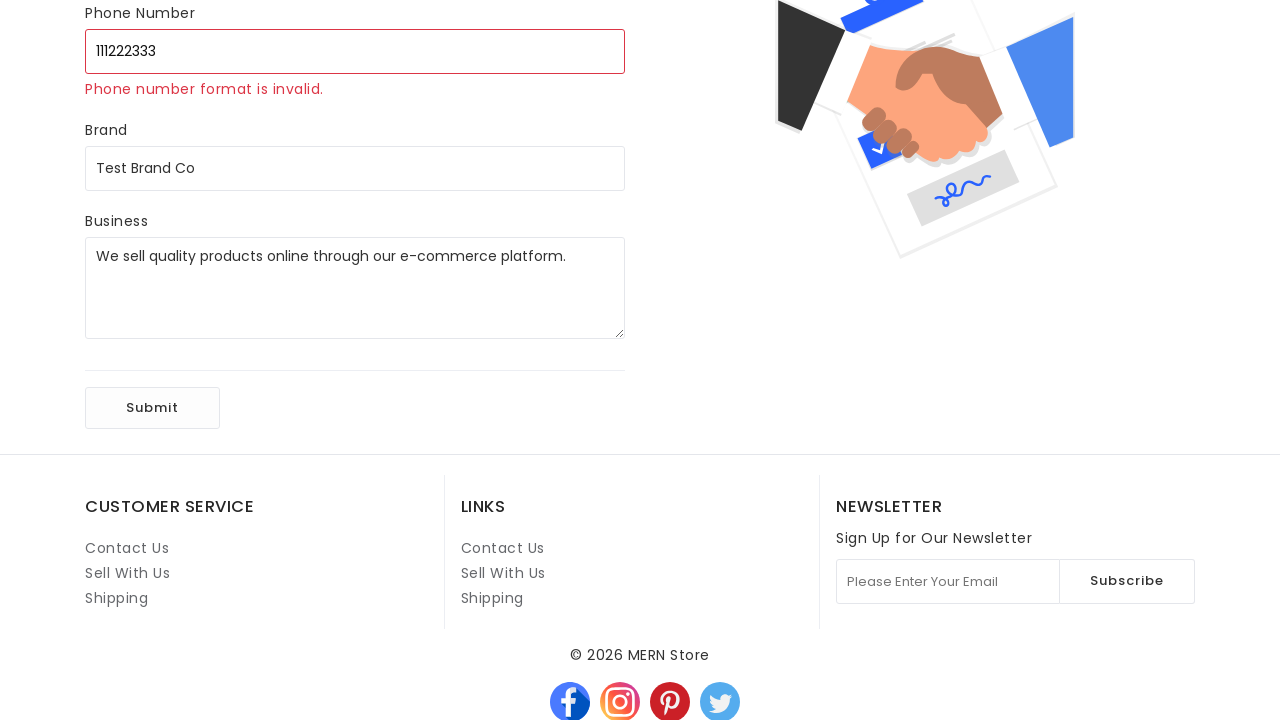

Clicked on validation error message 'Phone number format is' at (355, 89) on internal:text="Phone number format is"i
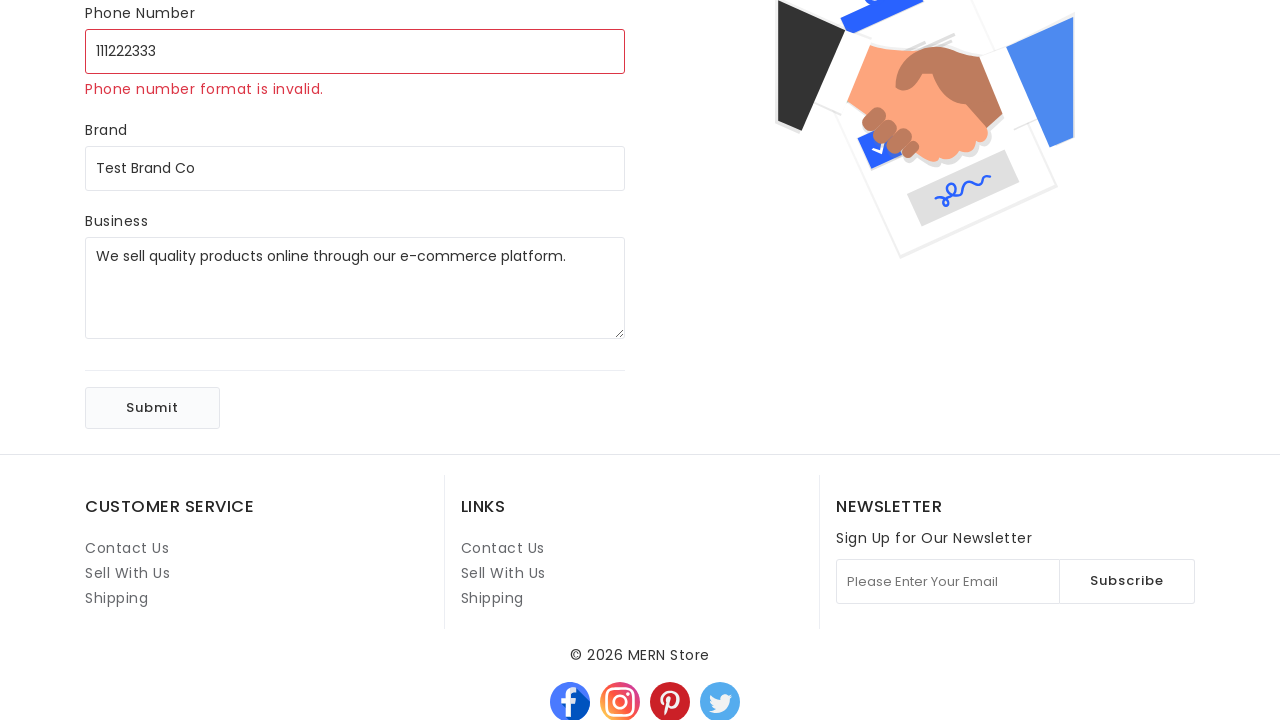

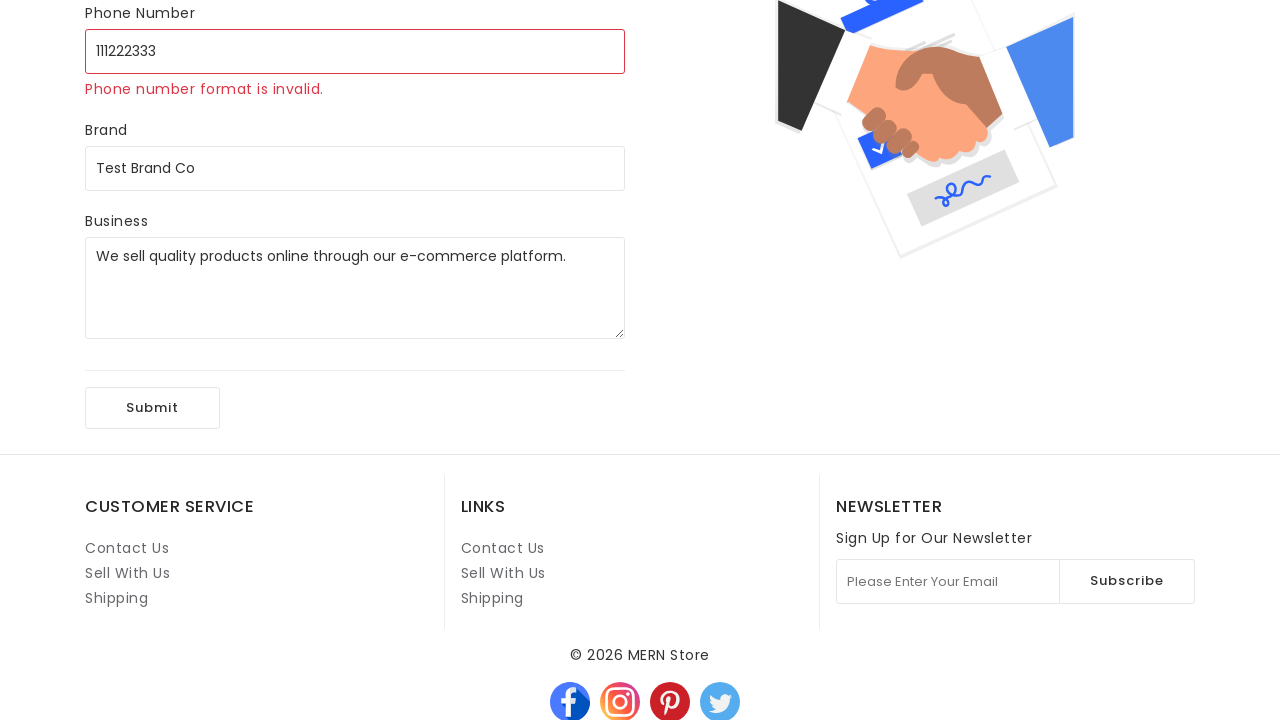